Tests filtering to display all items after viewing filtered lists

Starting URL: https://demo.playwright.dev/todomvc

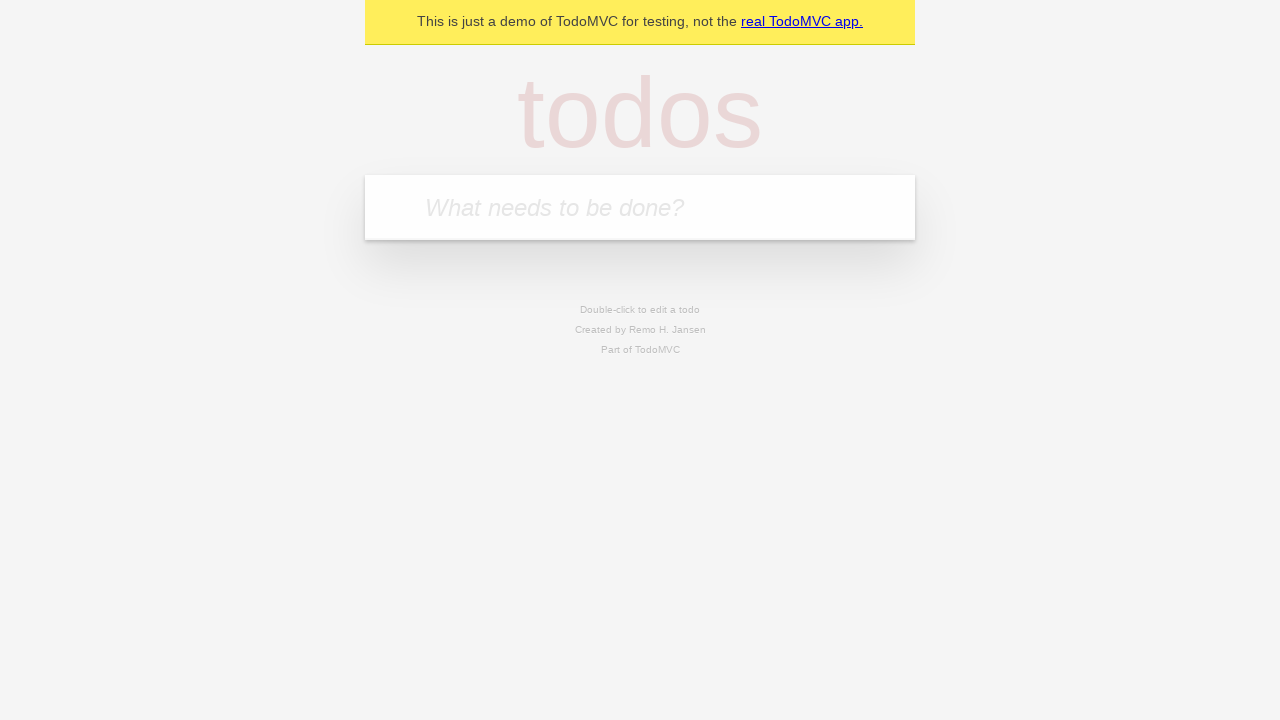

Filled new todo input with 'buy some cheese' on .new-todo
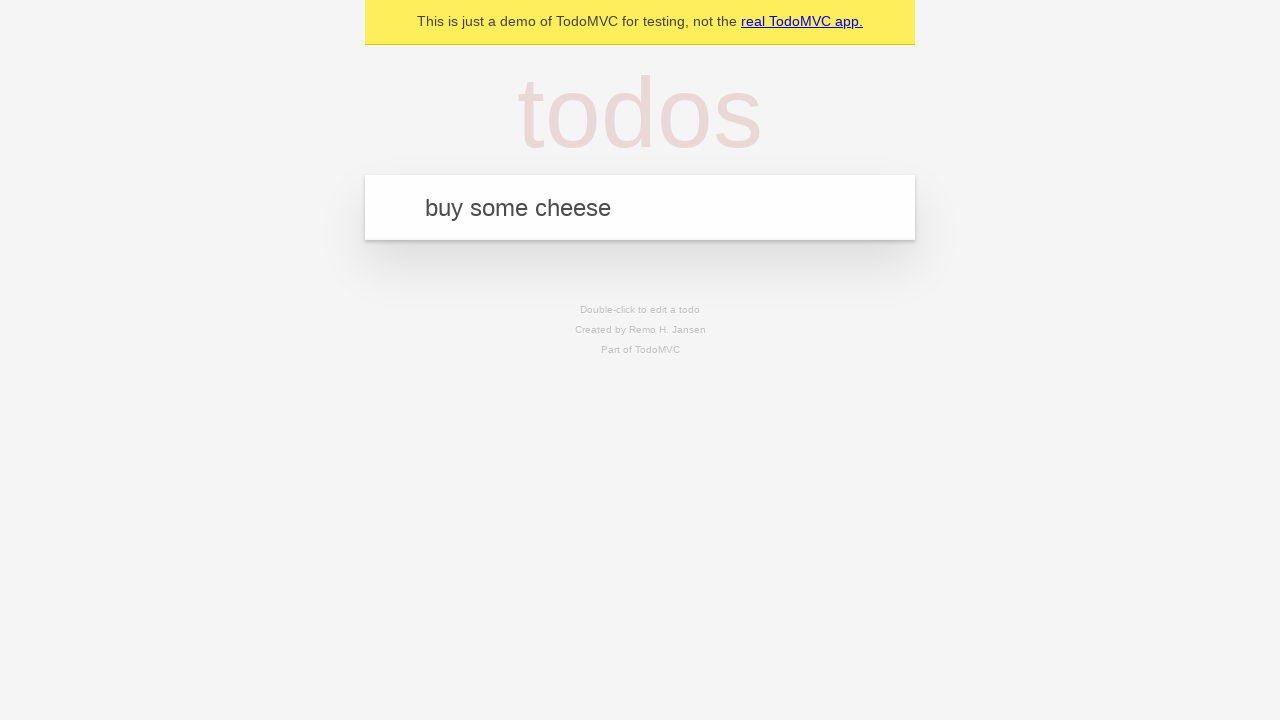

Pressed Enter to add first todo on .new-todo
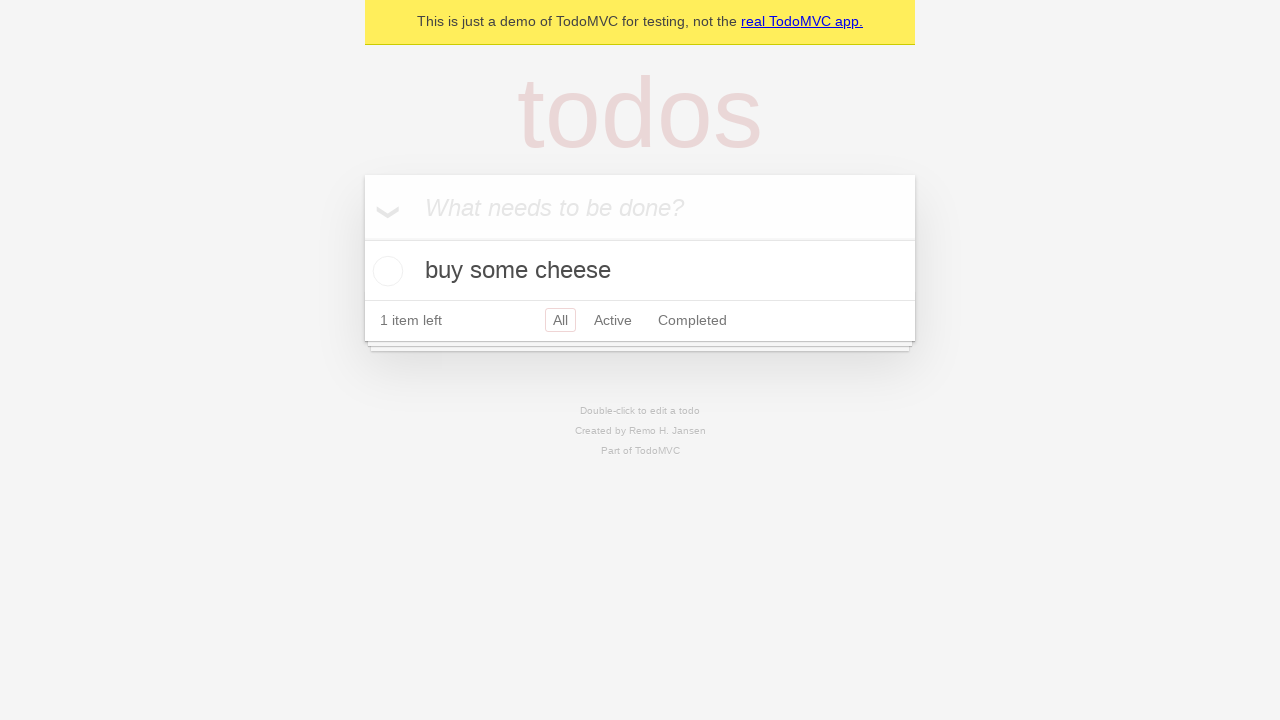

Filled new todo input with 'feed the cat' on .new-todo
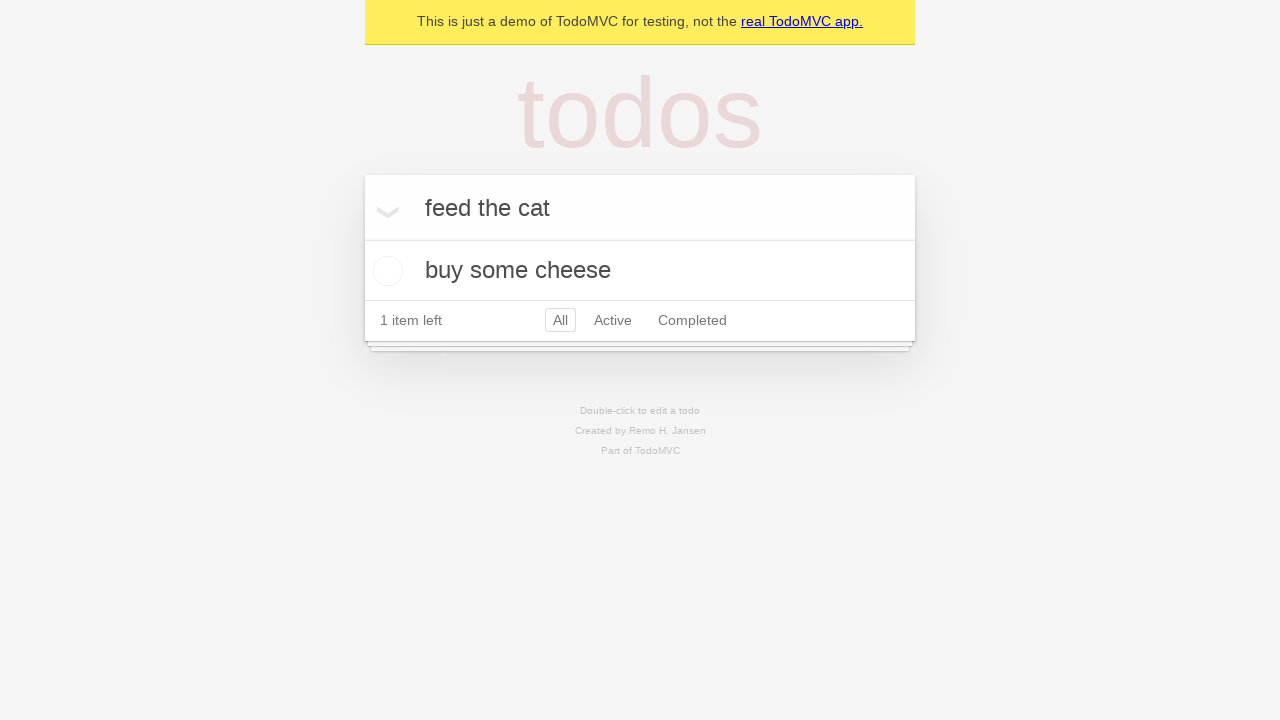

Pressed Enter to add second todo on .new-todo
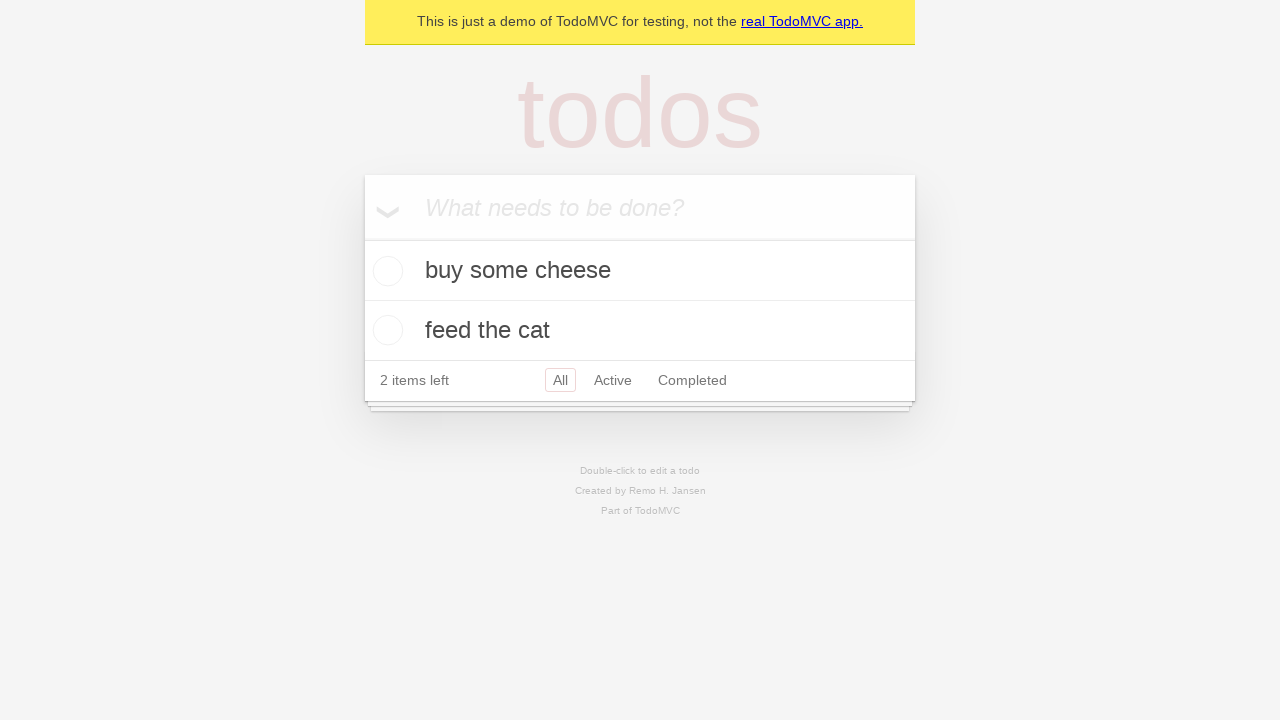

Filled new todo input with 'book a doctors appointment' on .new-todo
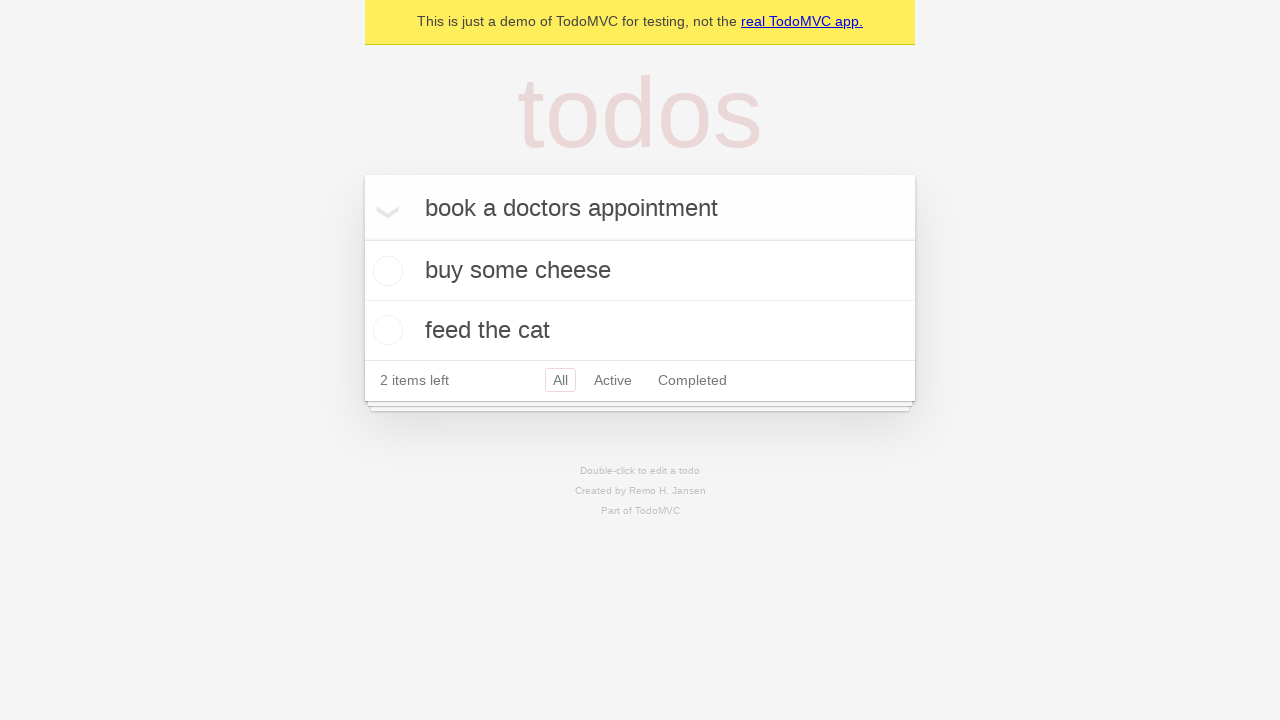

Pressed Enter to add third todo on .new-todo
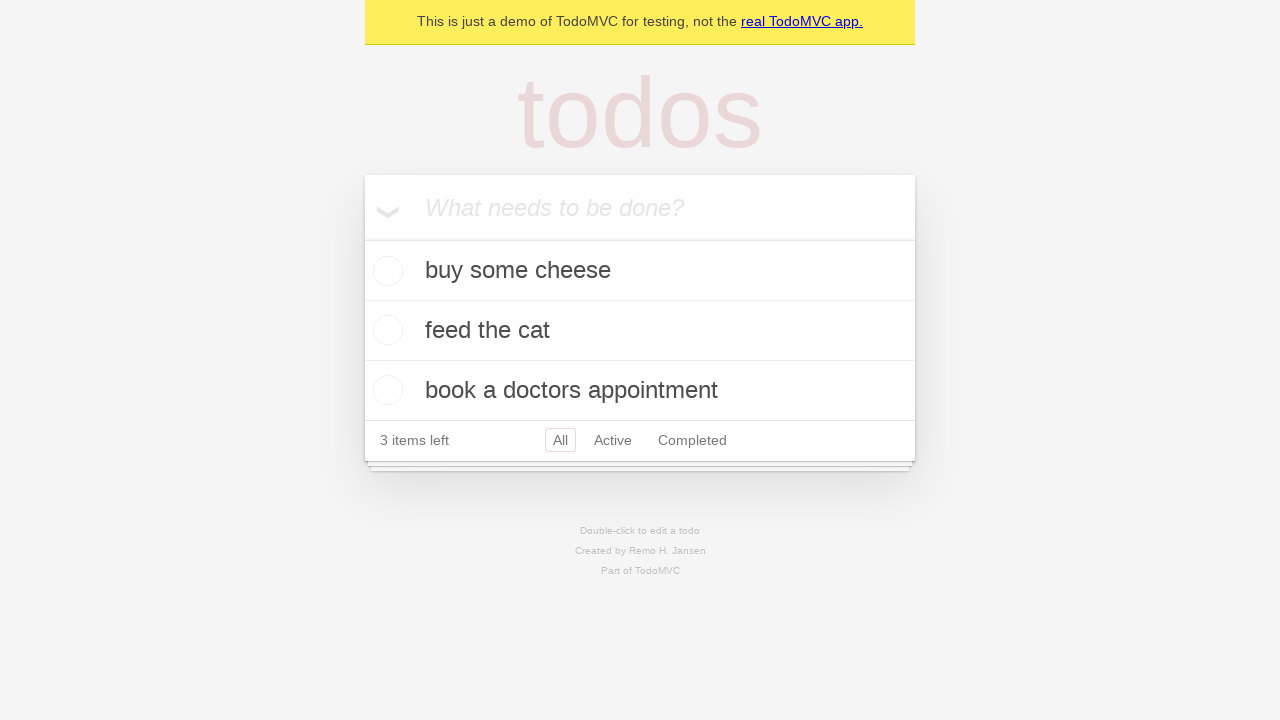

Marked second todo as completed at (385, 330) on .todo-list li .toggle >> nth=1
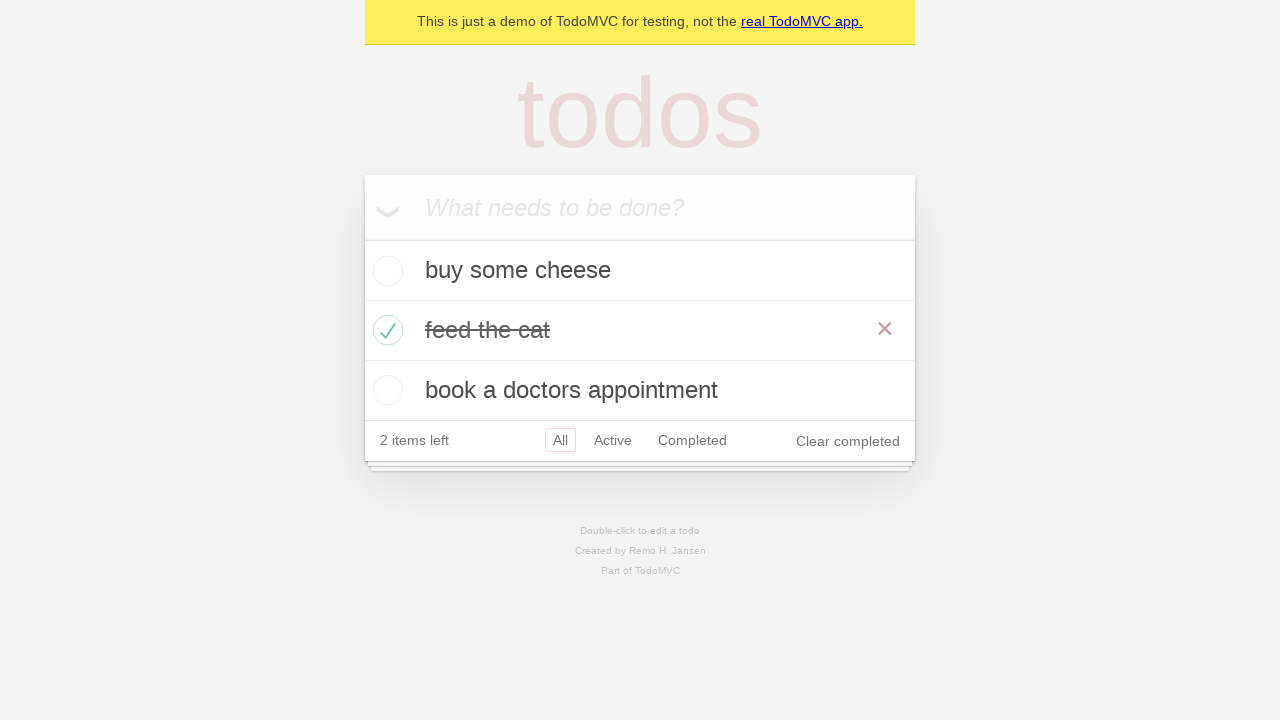

Clicked Active filter to display only active todos at (613, 440) on .filters >> text=Active
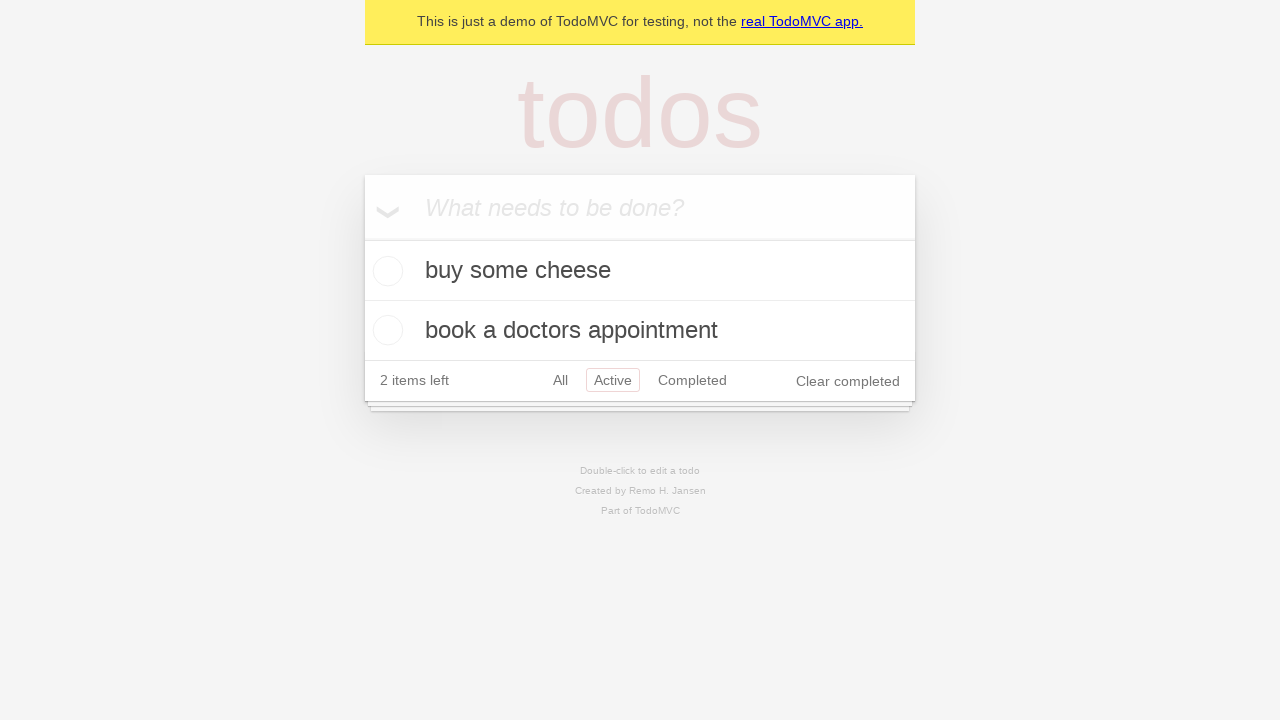

Clicked Completed filter to display only completed todos at (692, 380) on .filters >> text=Completed
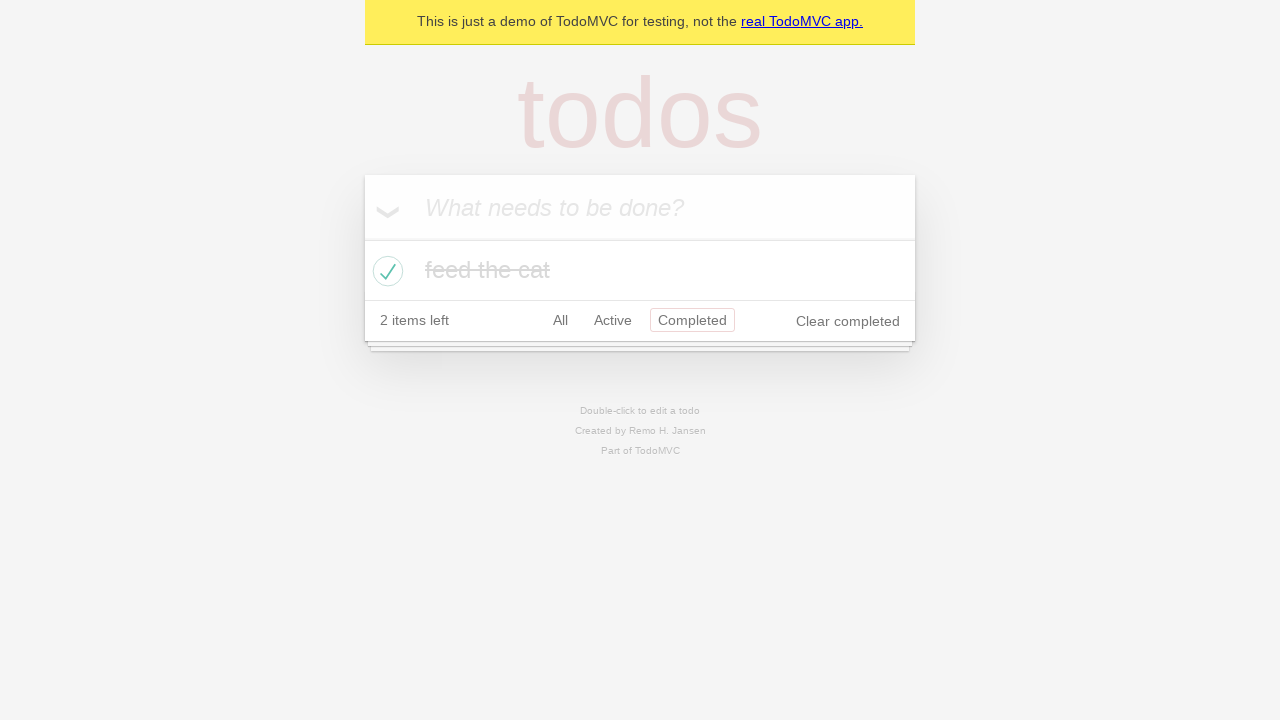

Clicked All filter to display all items at (560, 320) on .filters >> text=All
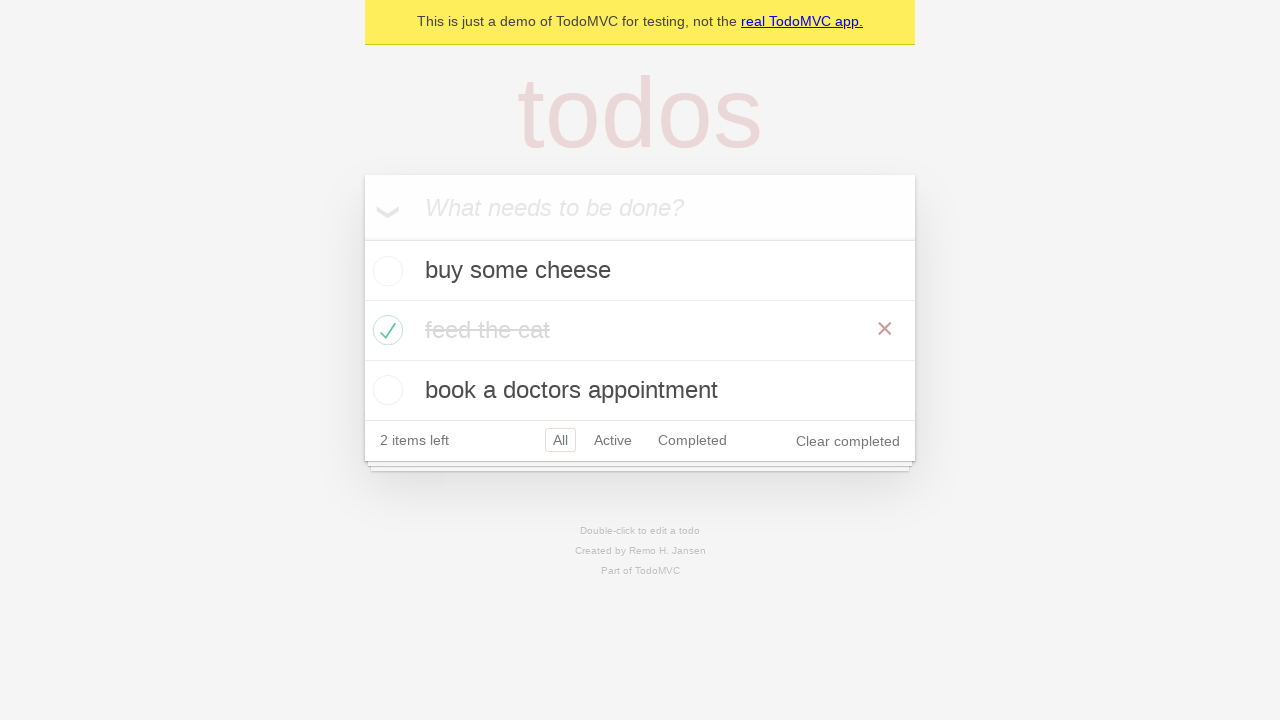

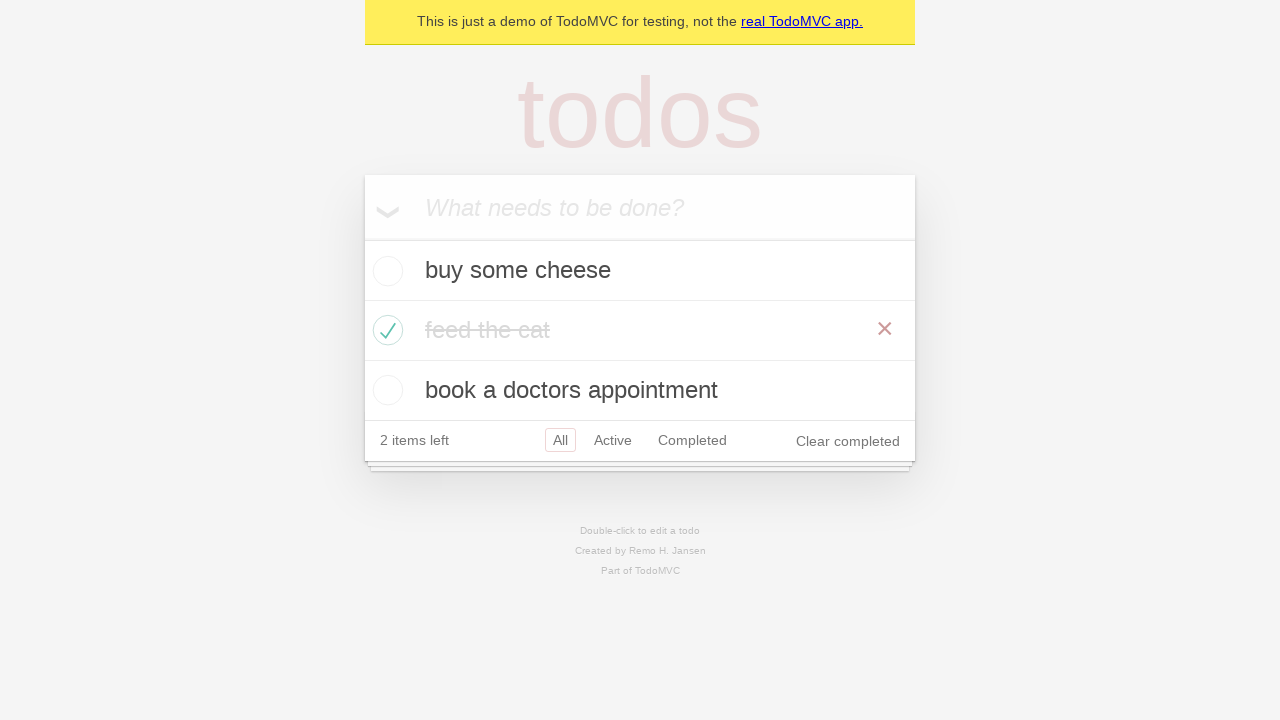